Tests positive registration flow by filling in first name, last name, and email fields, then submitting the form and verifying successful registration message.

Starting URL: http://suninjuly.github.io/registration1.html

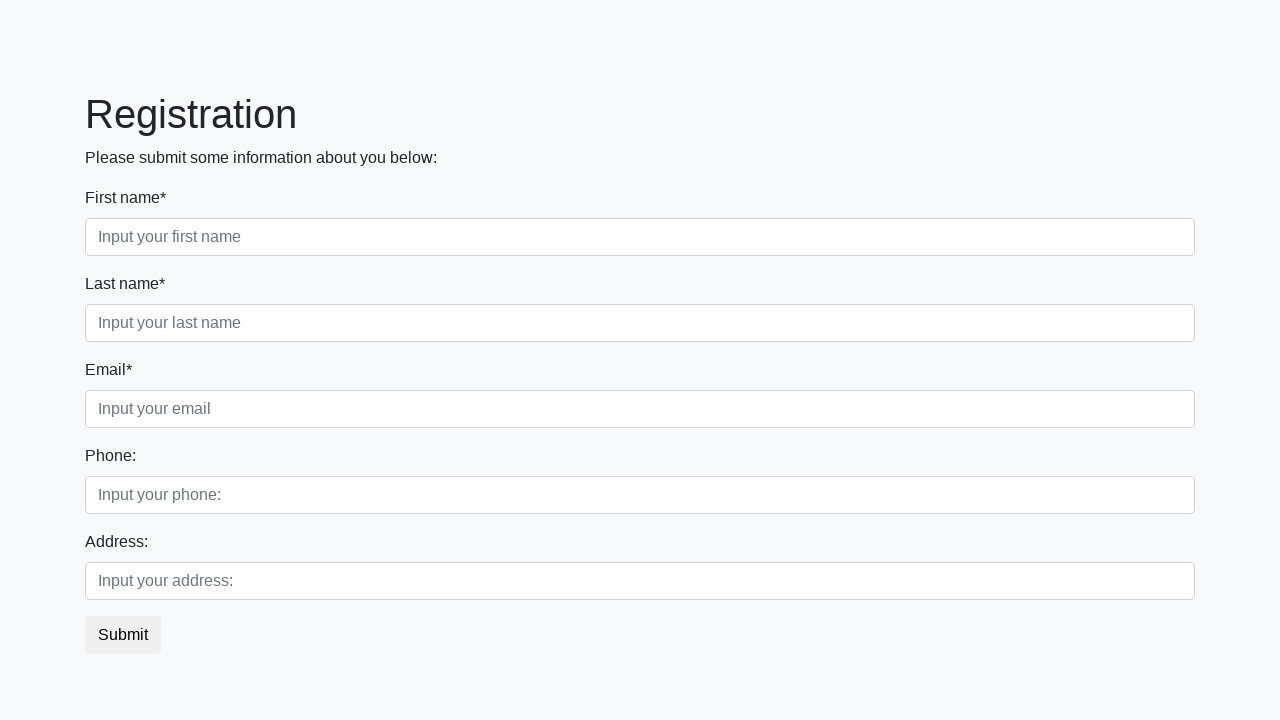

Filled first name field with 'Ivan' on input[placeholder='Input your first name']
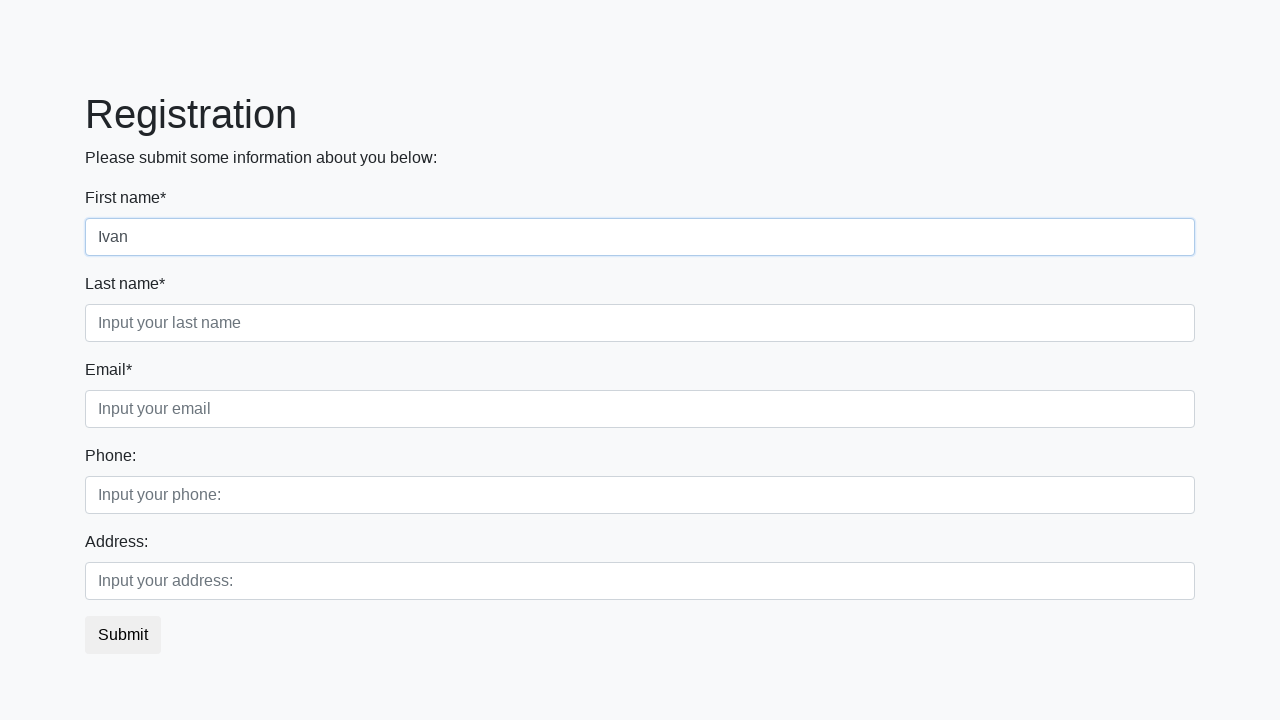

Filled last name field with 'Petrov' on input[placeholder='Input your last name']
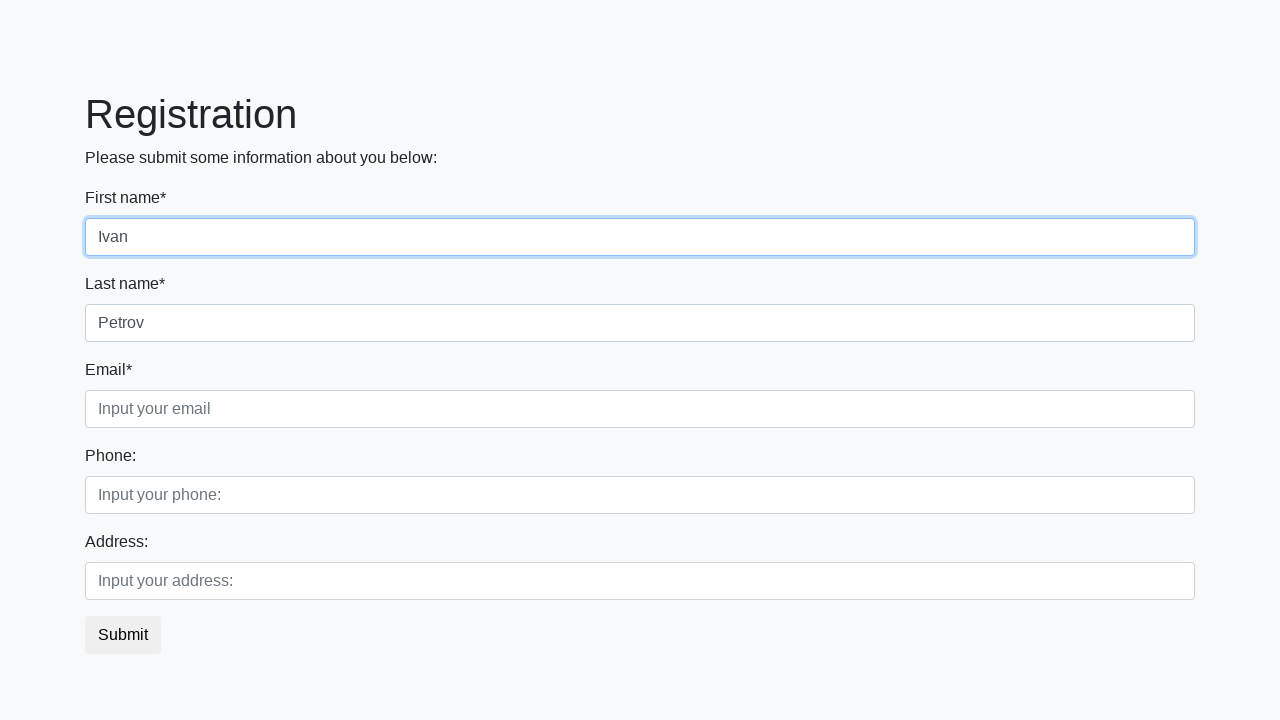

Filled email field with 'ivan@gmail.com' on .form-control.third
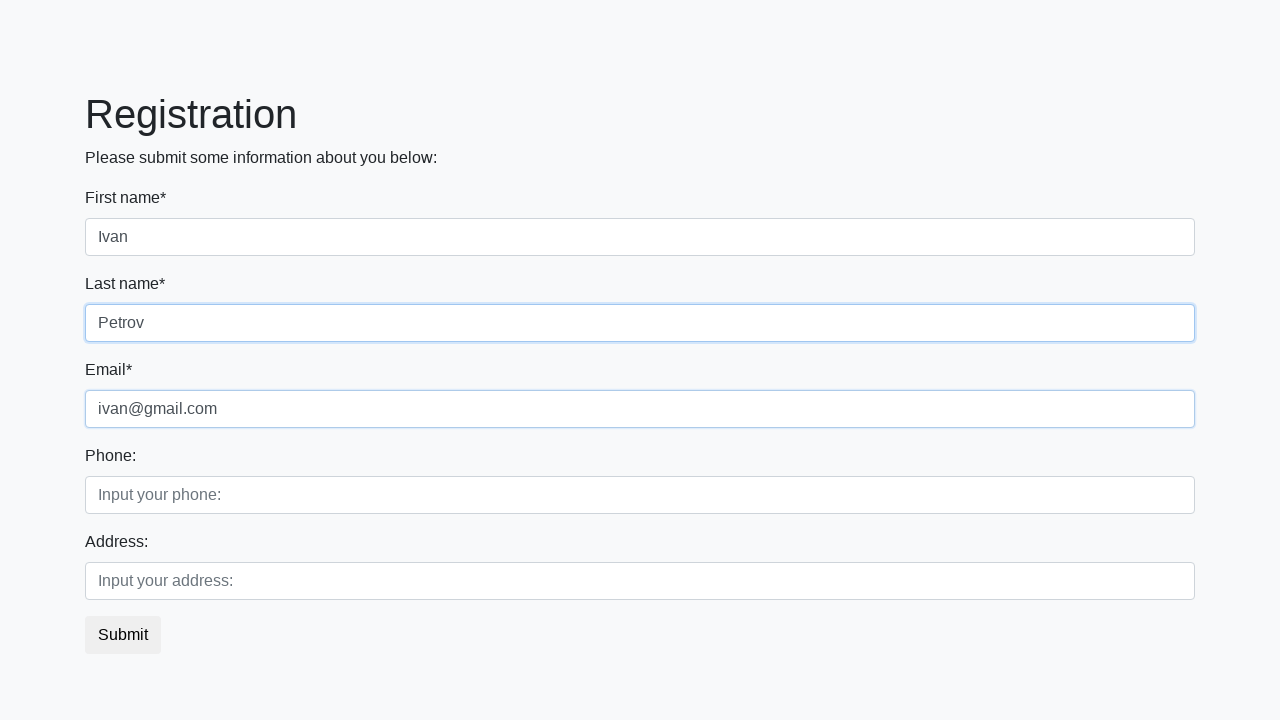

Clicked submit button to register at (123, 635) on button.btn.btn-default
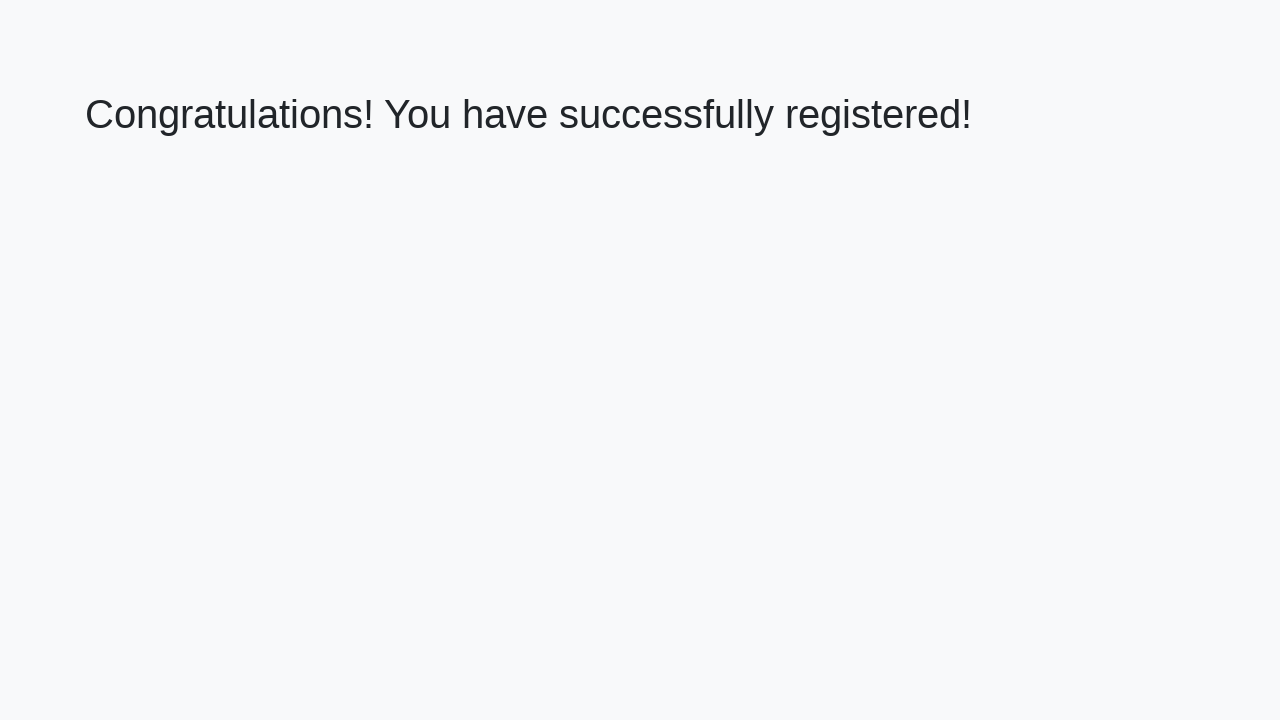

Success message loaded
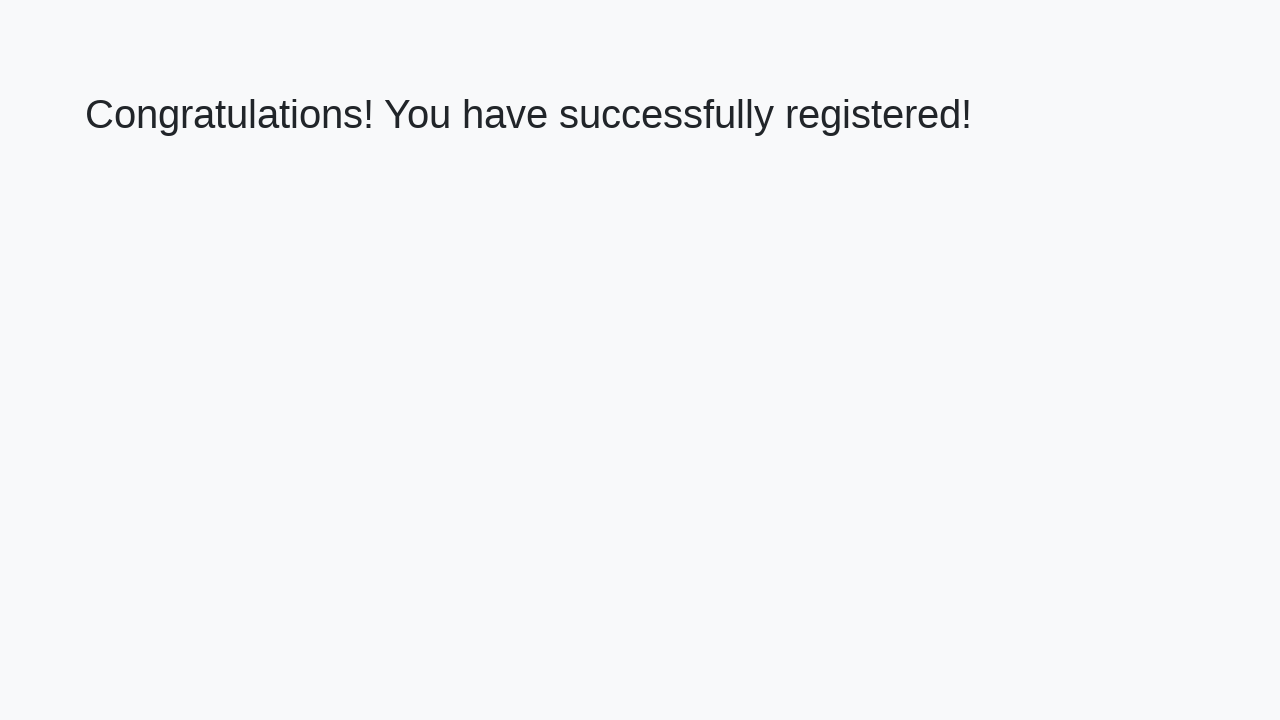

Retrieved success message text
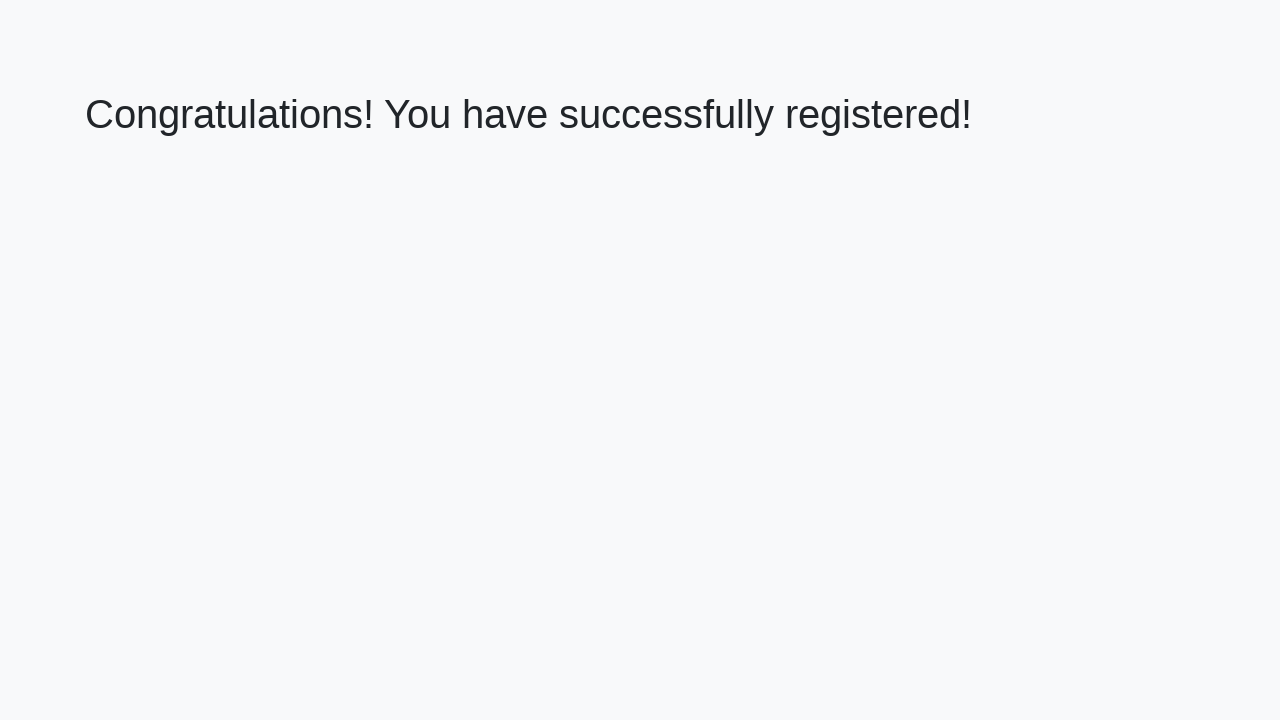

Verified success message: 'Congratulations! You have successfully registered!'
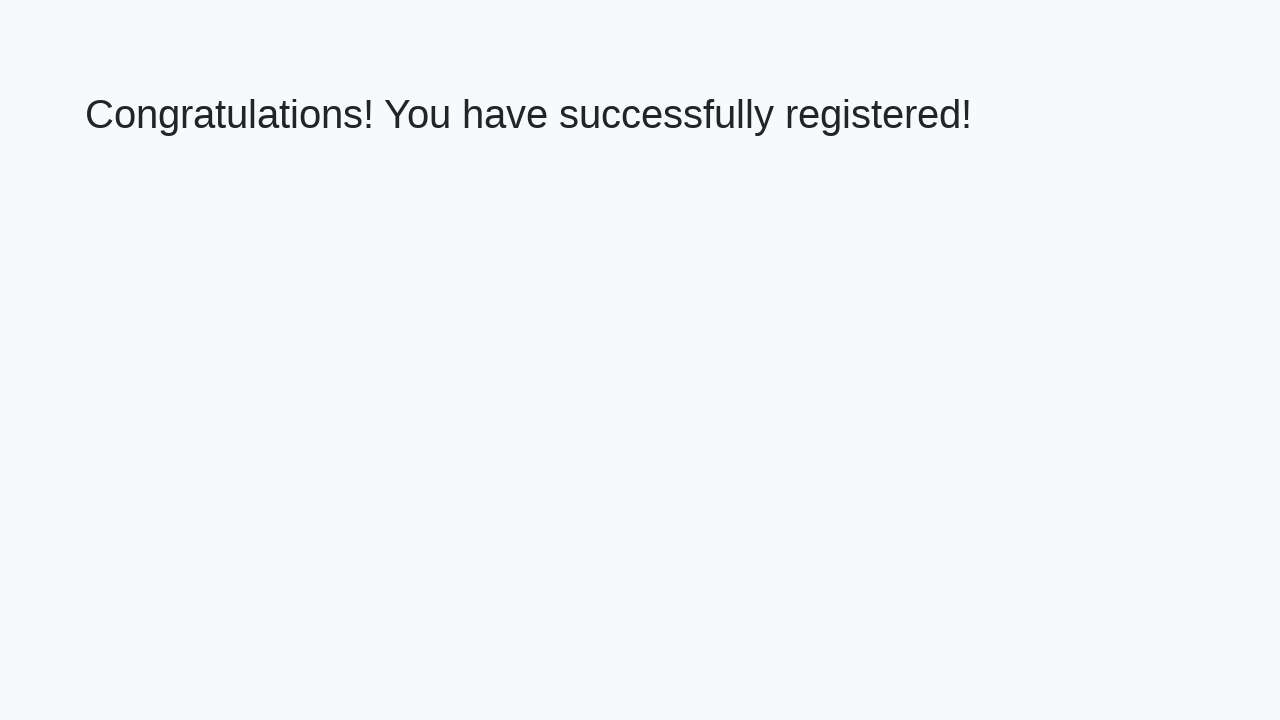

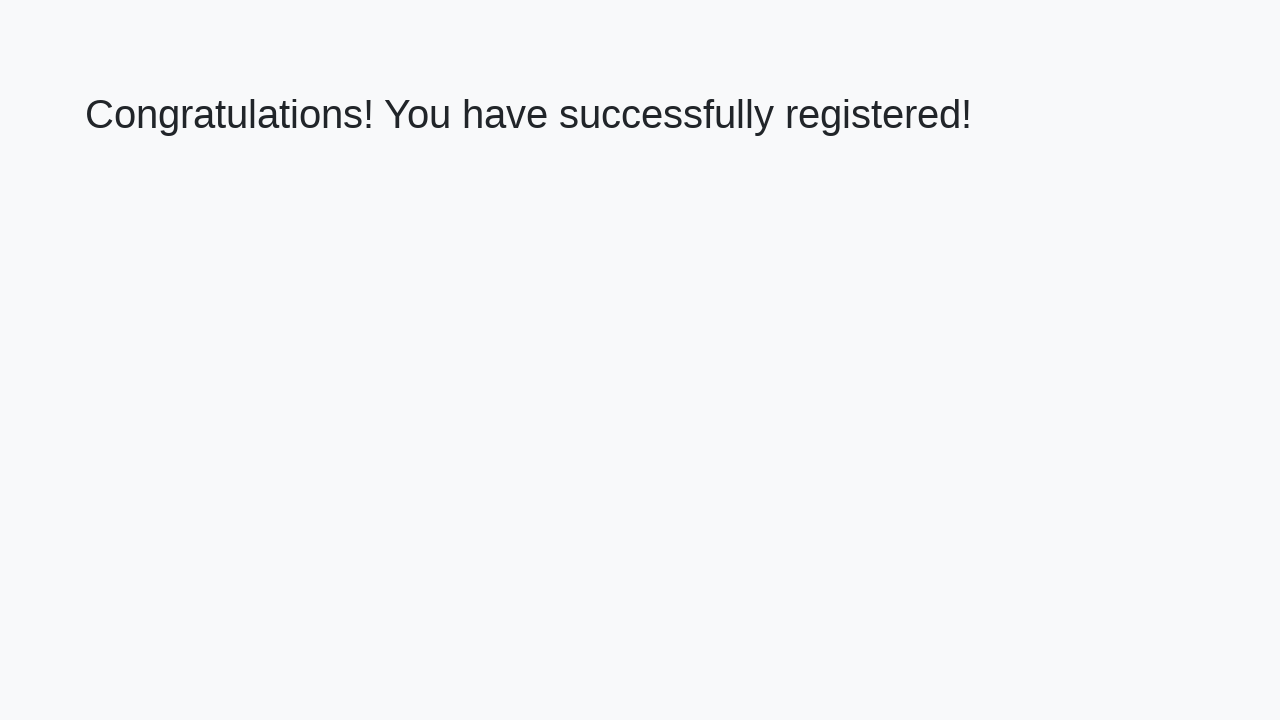